Tests the user registration flow on ParaBank by clicking Register link and filling out a complete registration form with personal details, address, and account credentials

Starting URL: https://parabank.parasoft.com/parabank/index.htm

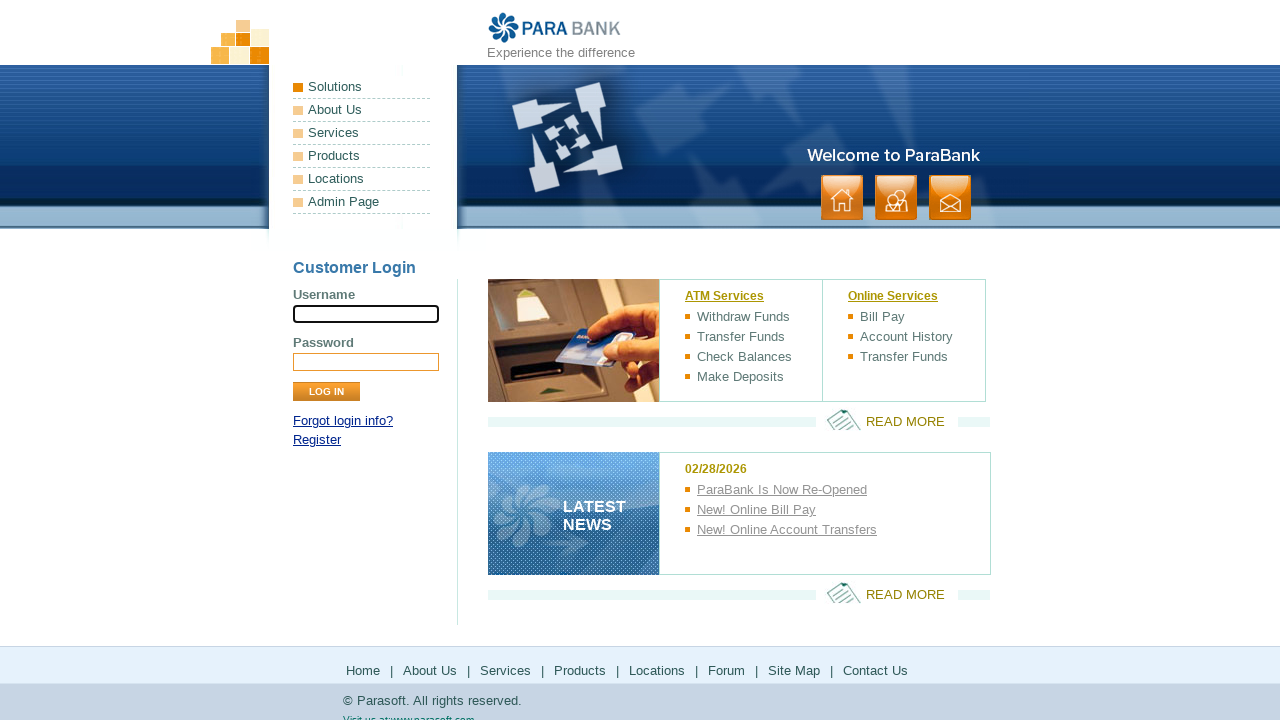

Clicked Register link at (317, 440) on xpath=//a[text()='Register']
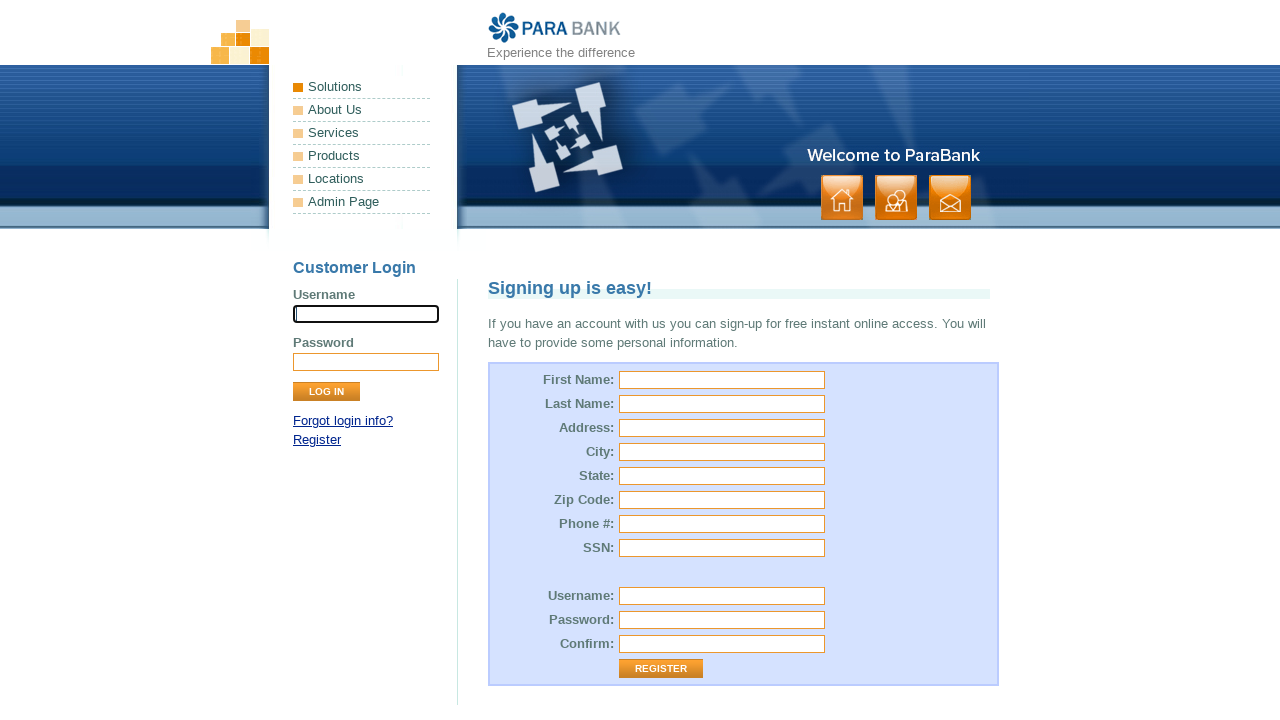

Filled first name field with 'Michael' on #customer\.firstName
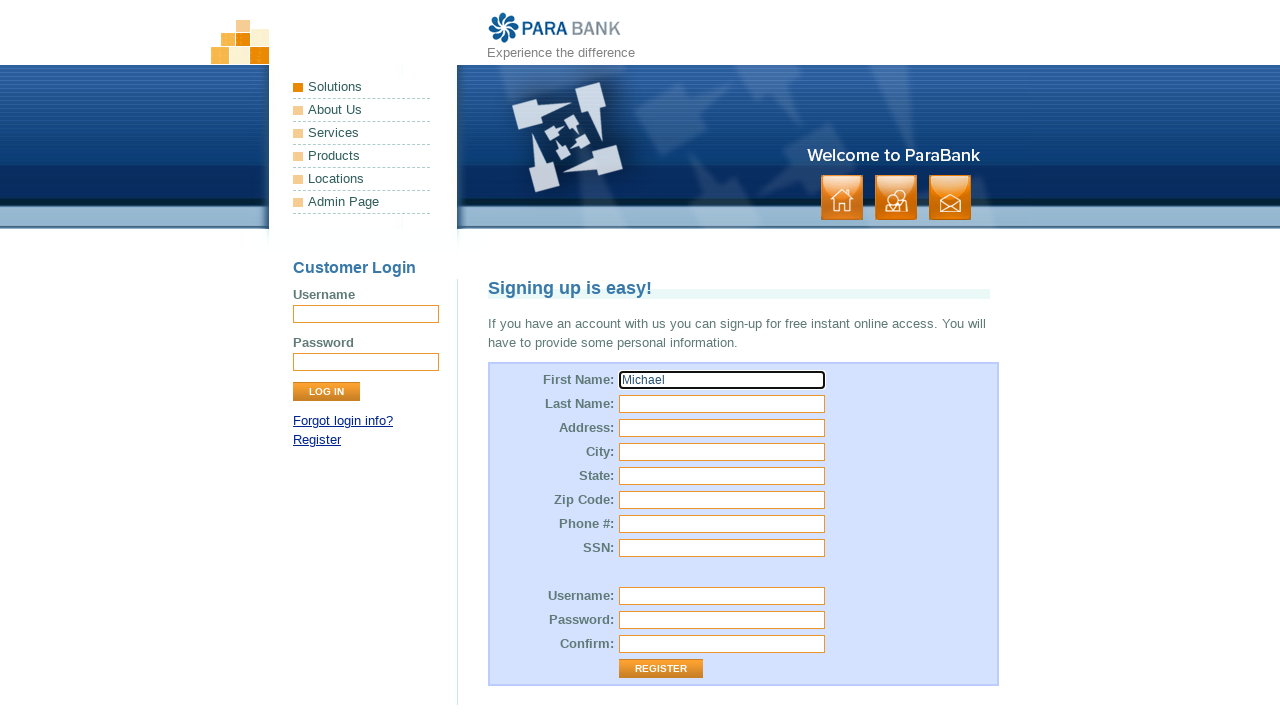

Filled last name field with 'Thompson' on #customer\.lastName
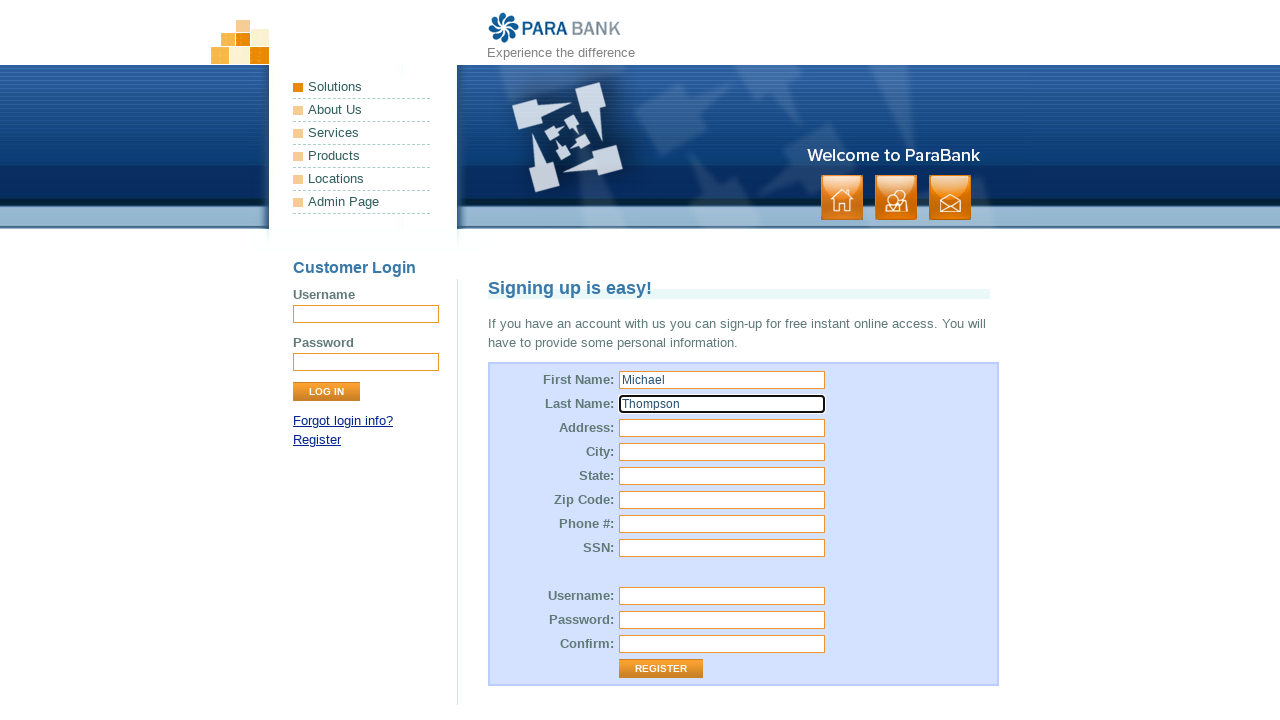

Filled street address field with '123 Oak Avenue' on #customer\.address\.street
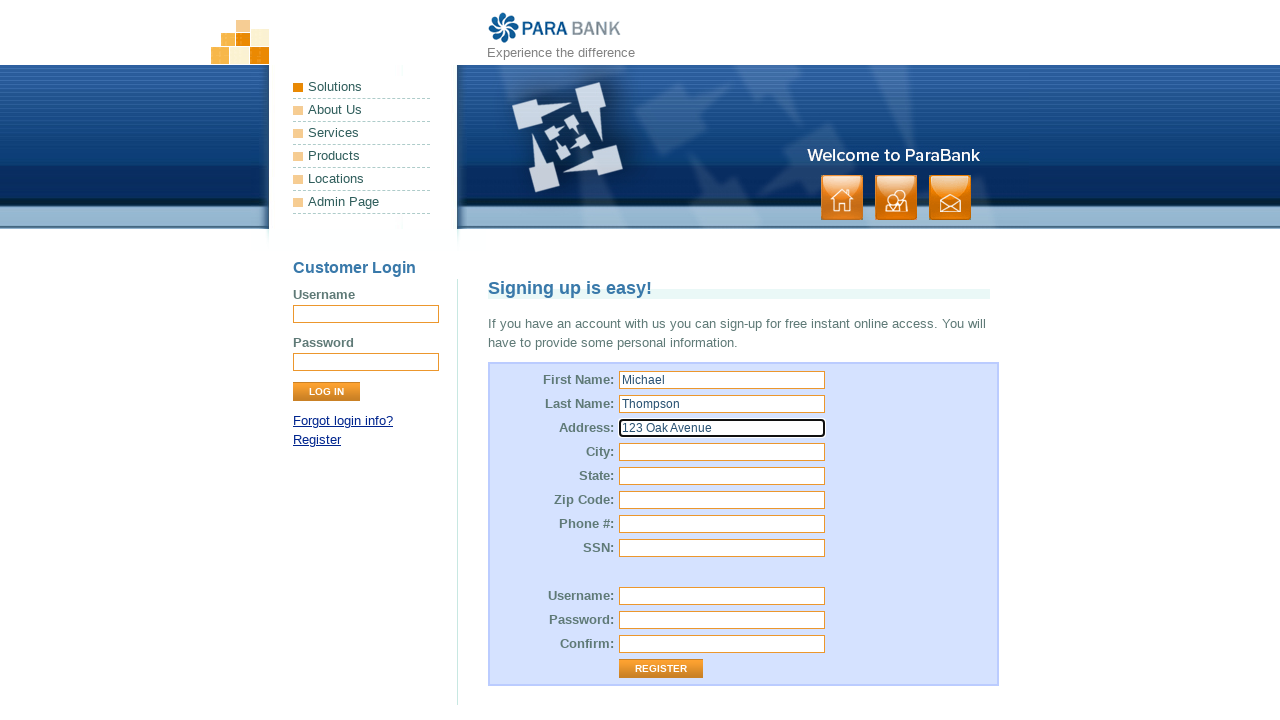

Filled city field with 'Denver' on #customer\.address\.city
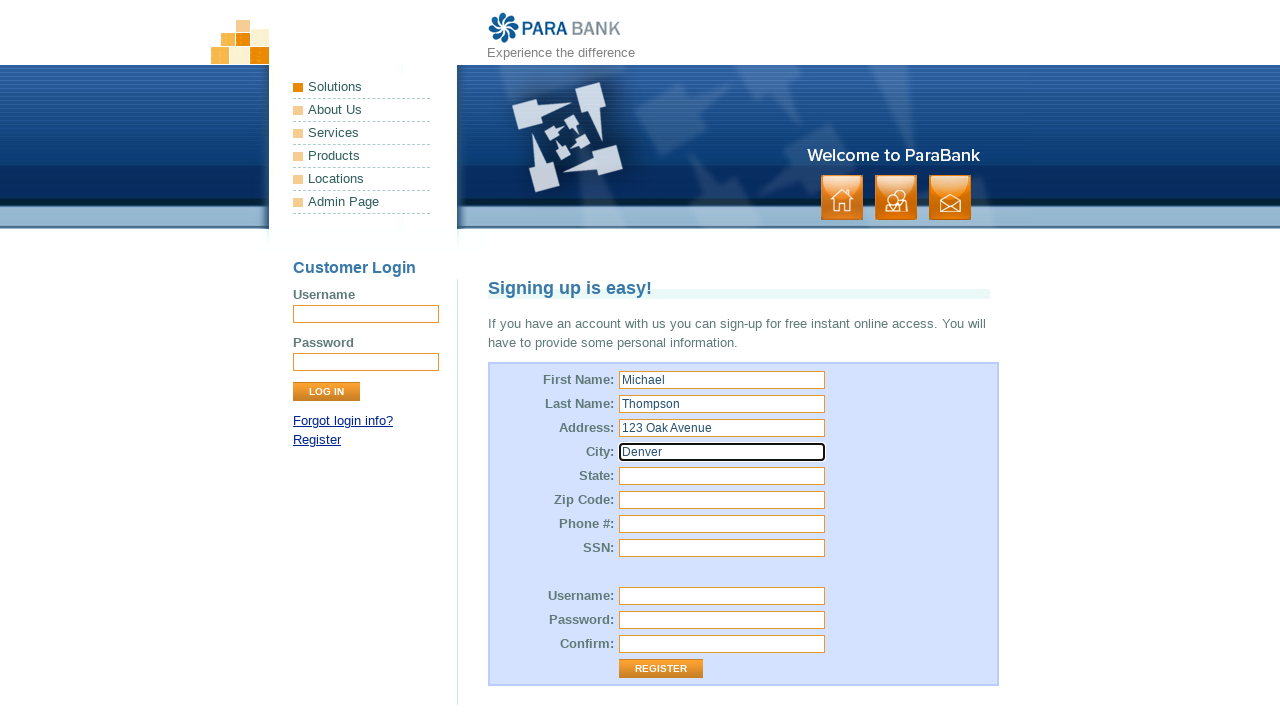

Filled state field with 'Colorado' on #customer\.address\.state
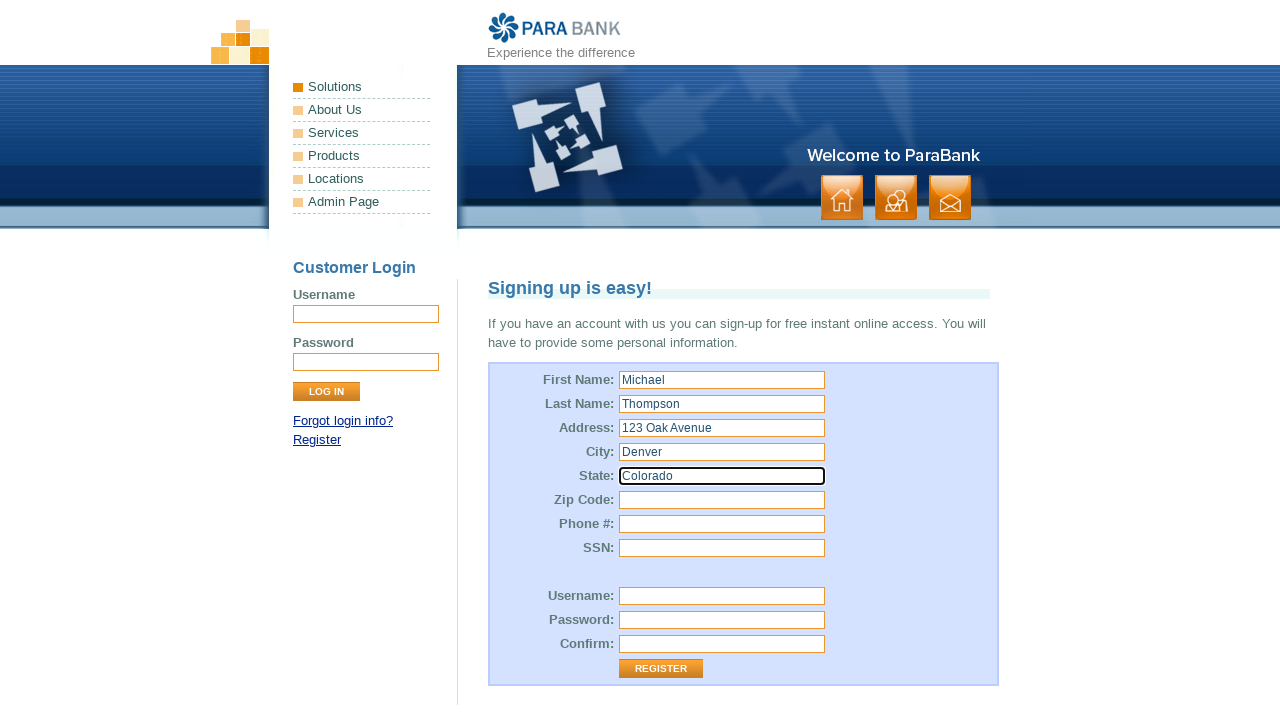

Filled zip code field with '80201' on #customer\.address\.zipCode
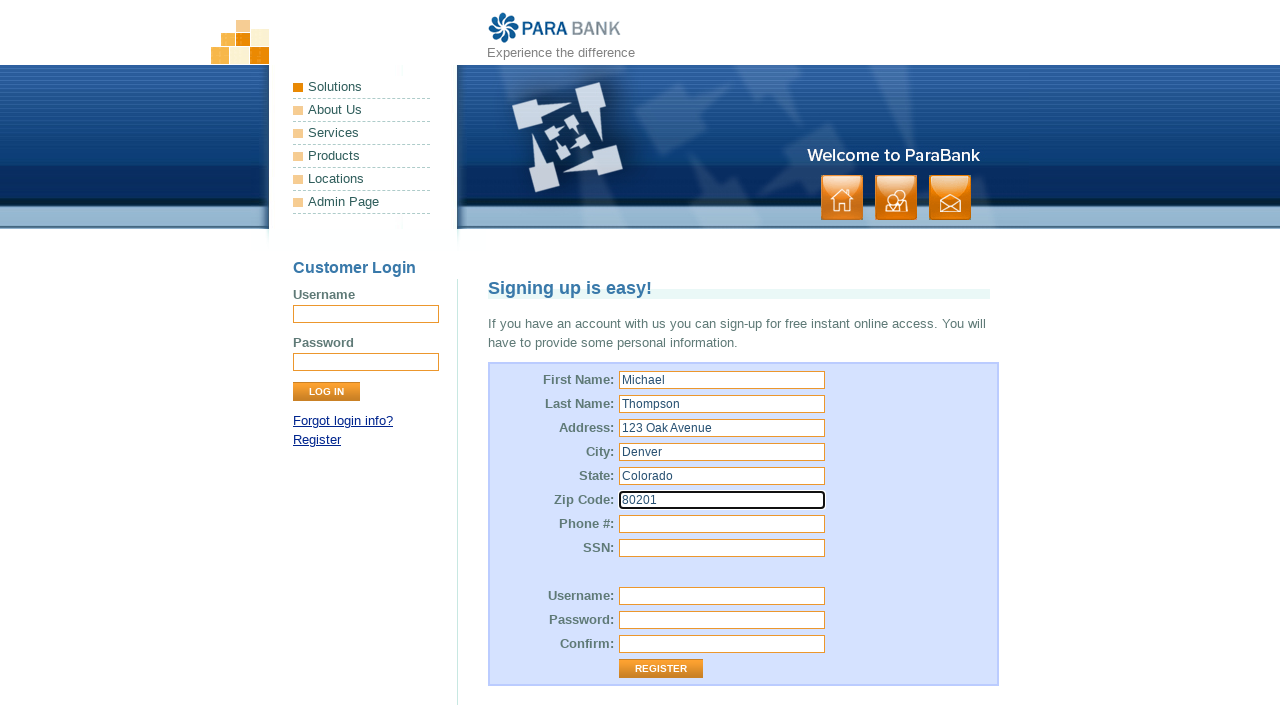

Filled phone number field with '3035551234' on #customer\.phoneNumber
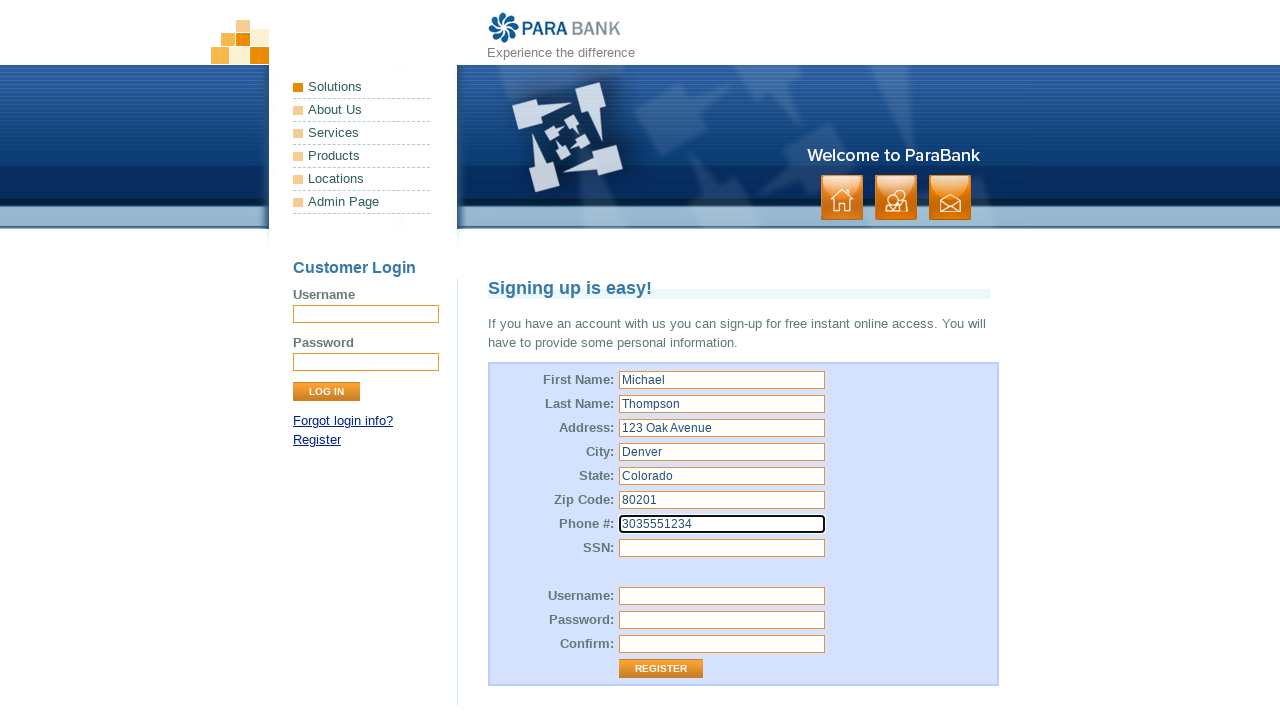

Filled SSN field with '123456789' on #customer\.ssn
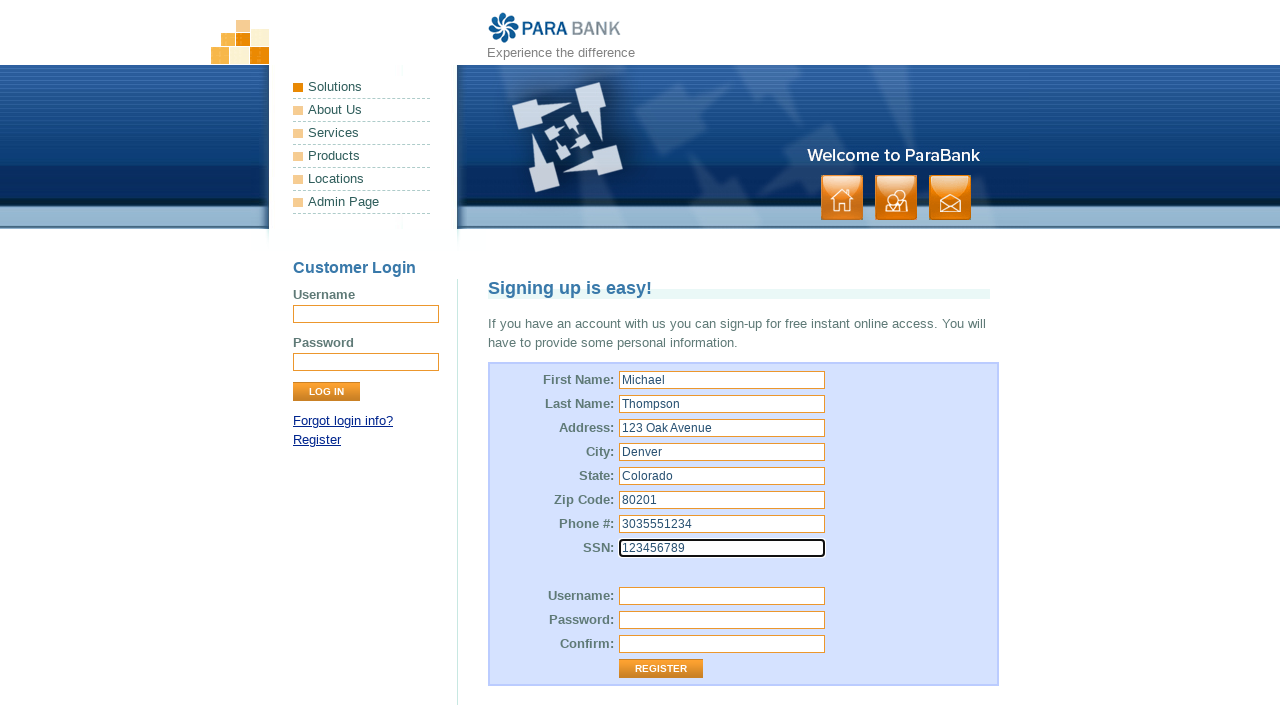

Filled username field with 'mthompson2024' on #customer\.username
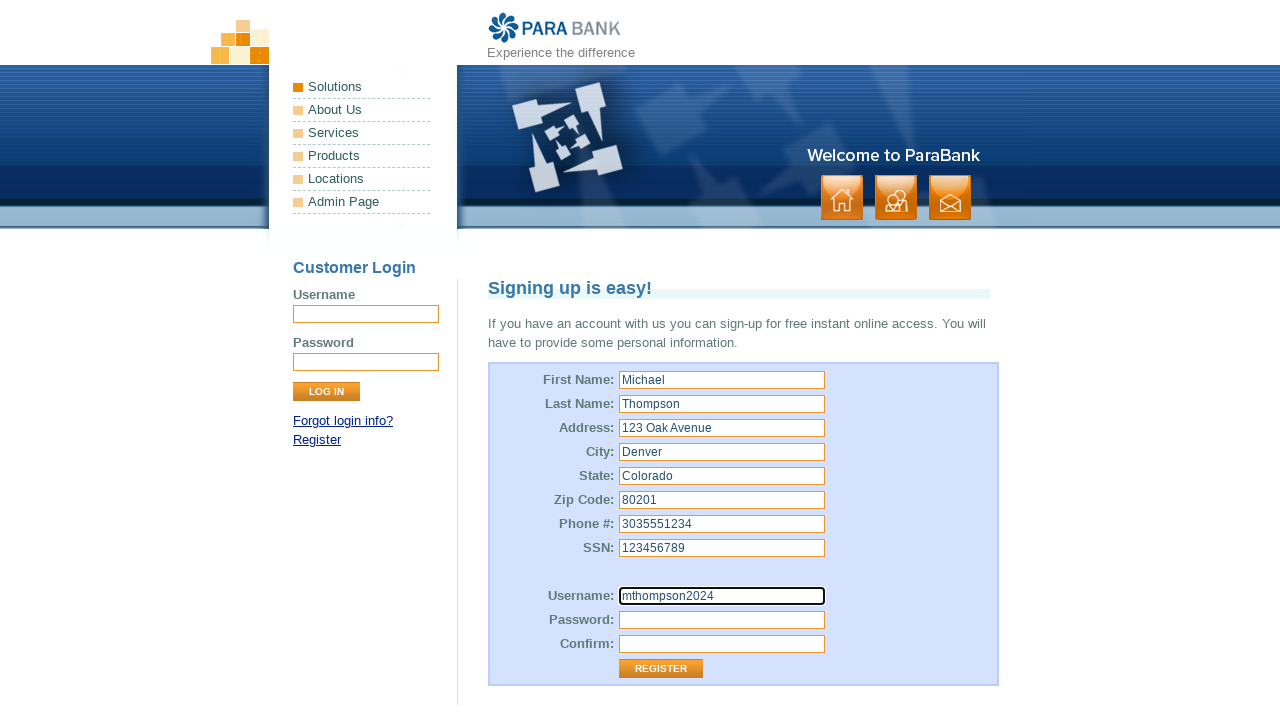

Filled password field with 'SecurePass123' on #customer\.password
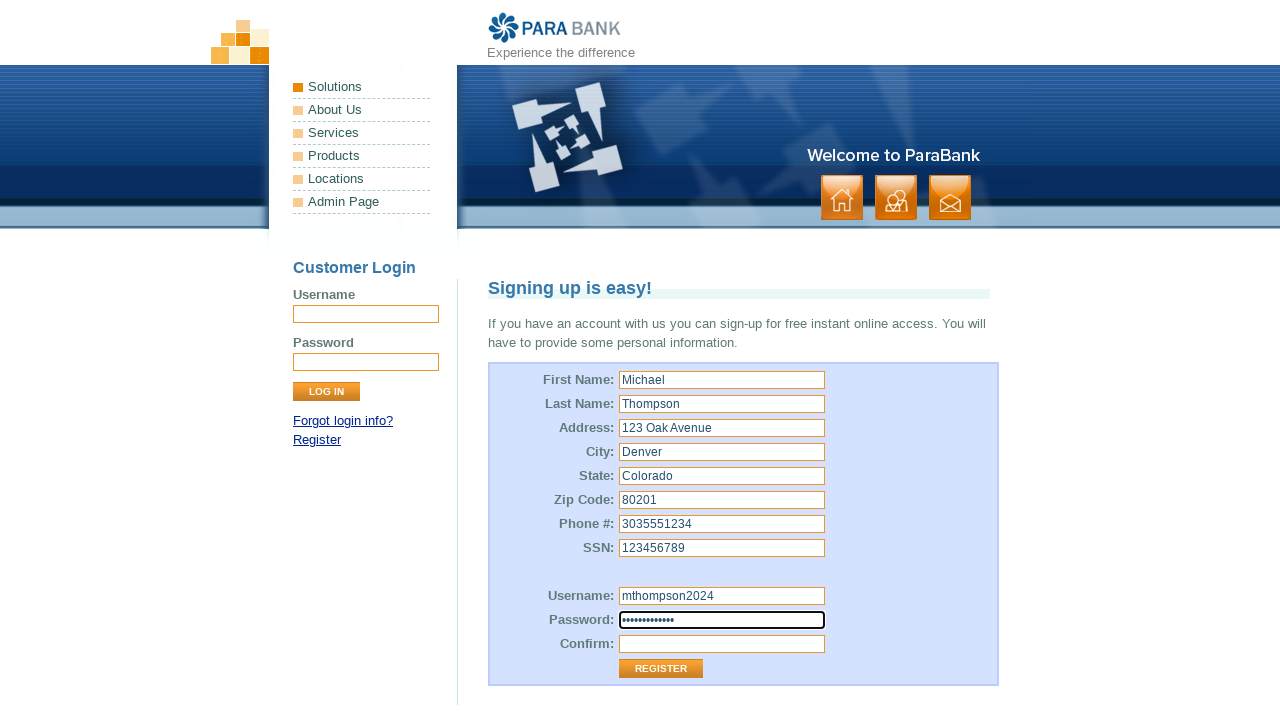

Filled confirm password field with 'SecurePass123' on #repeatedPassword
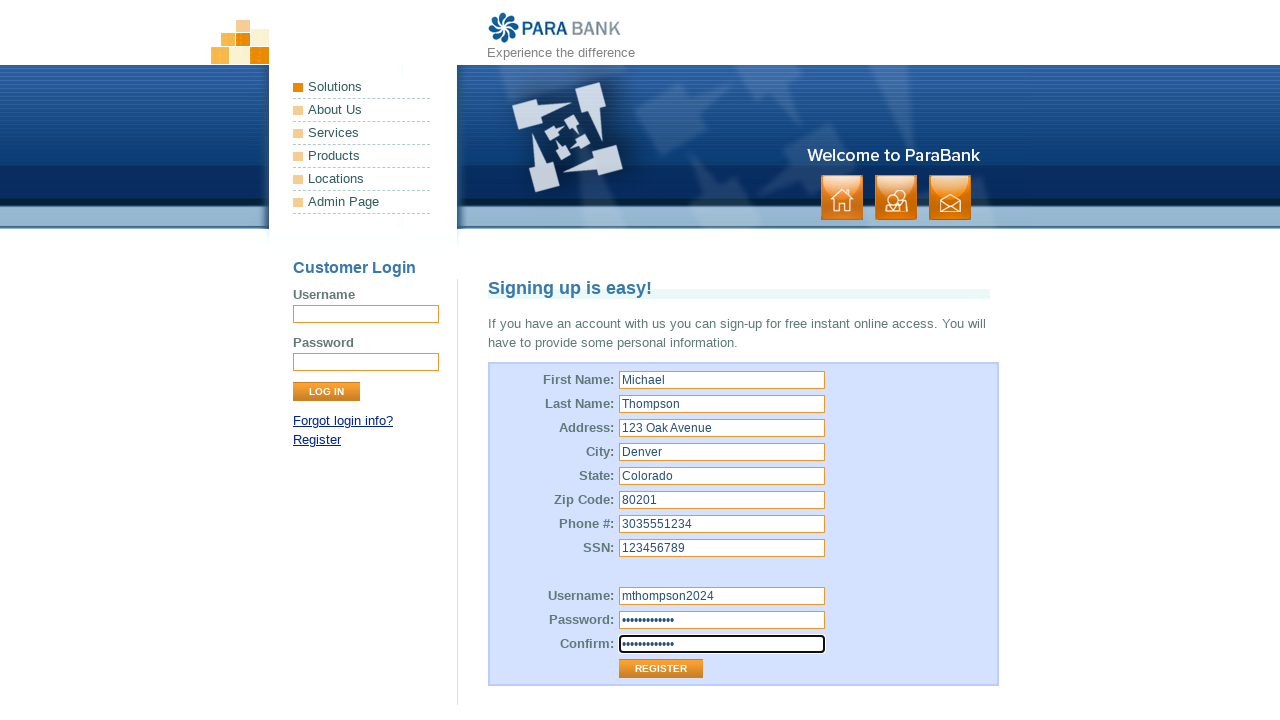

Clicked Register button to submit the registration form at (661, 669) on xpath=//input[@value='Register']
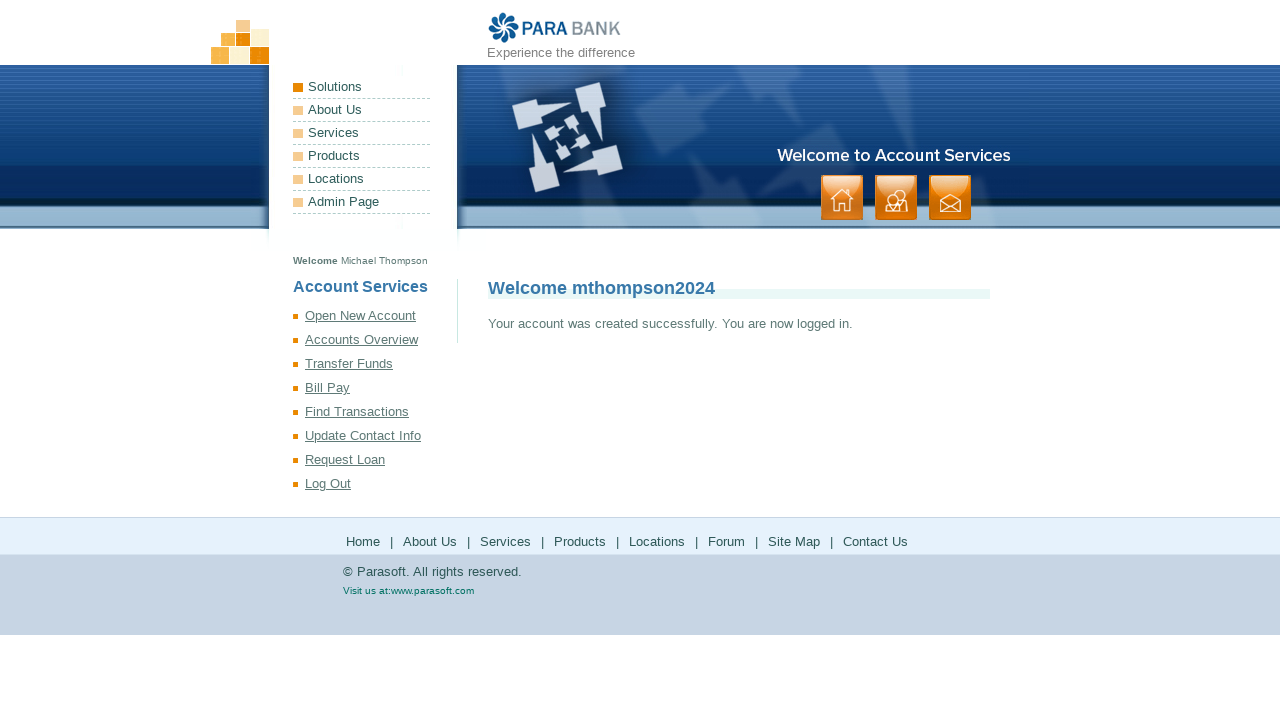

Account creation success message displayed
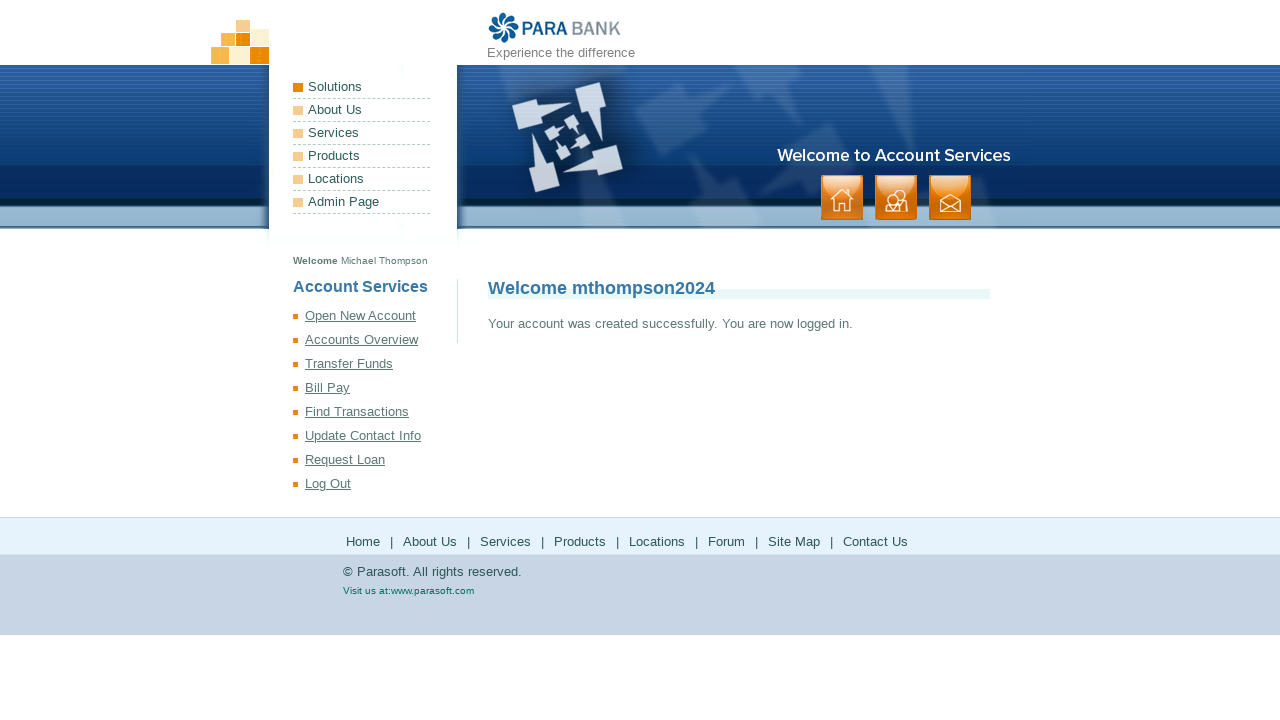

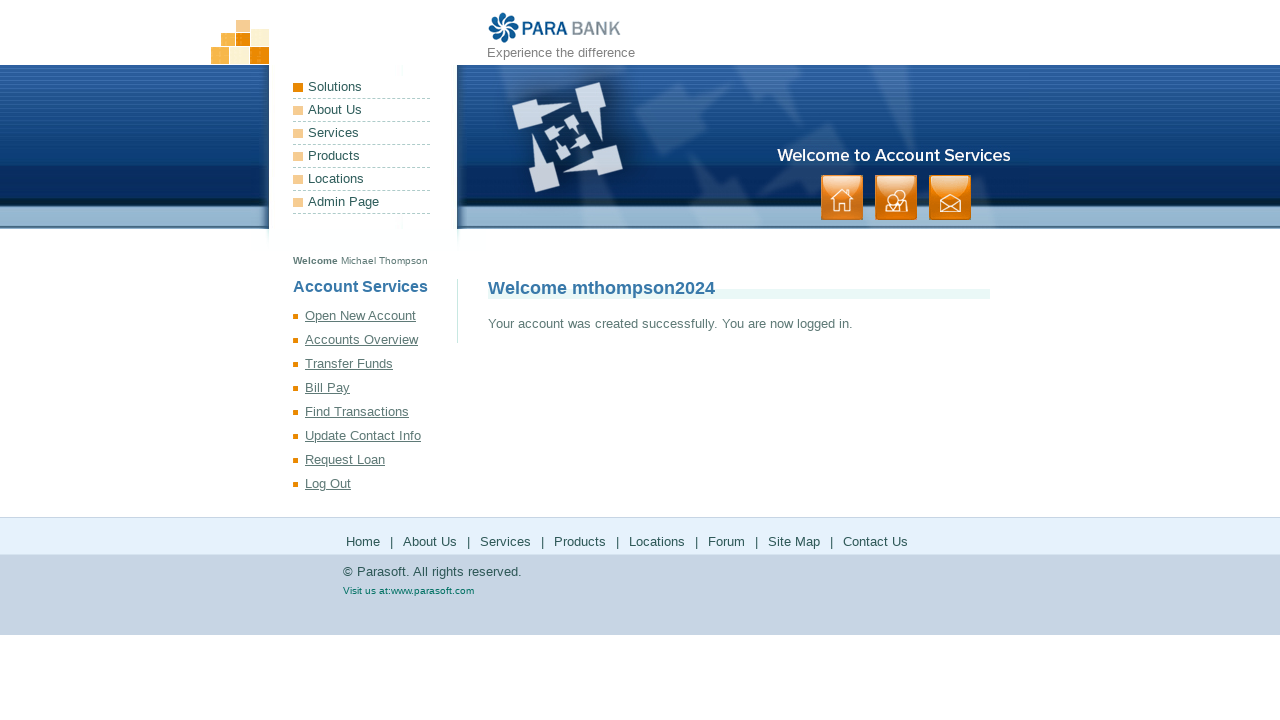